Tests filling multiple input fields using various CSS selector strategies including ID, class, and attribute selectors on a CSS selector practice page

Starting URL: https://syntaxprojects.com/cssSelector.php

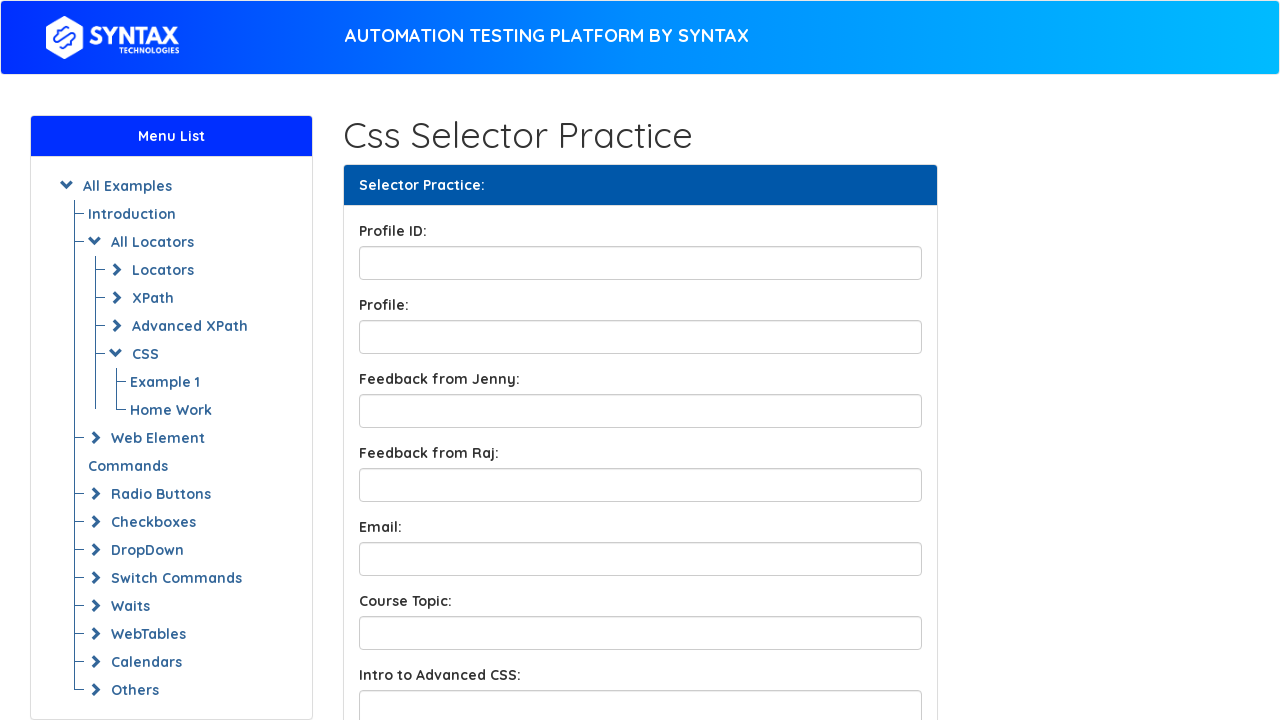

Filled profile ID input box with 'helo' using ID attribute selector on input[id='profileID']
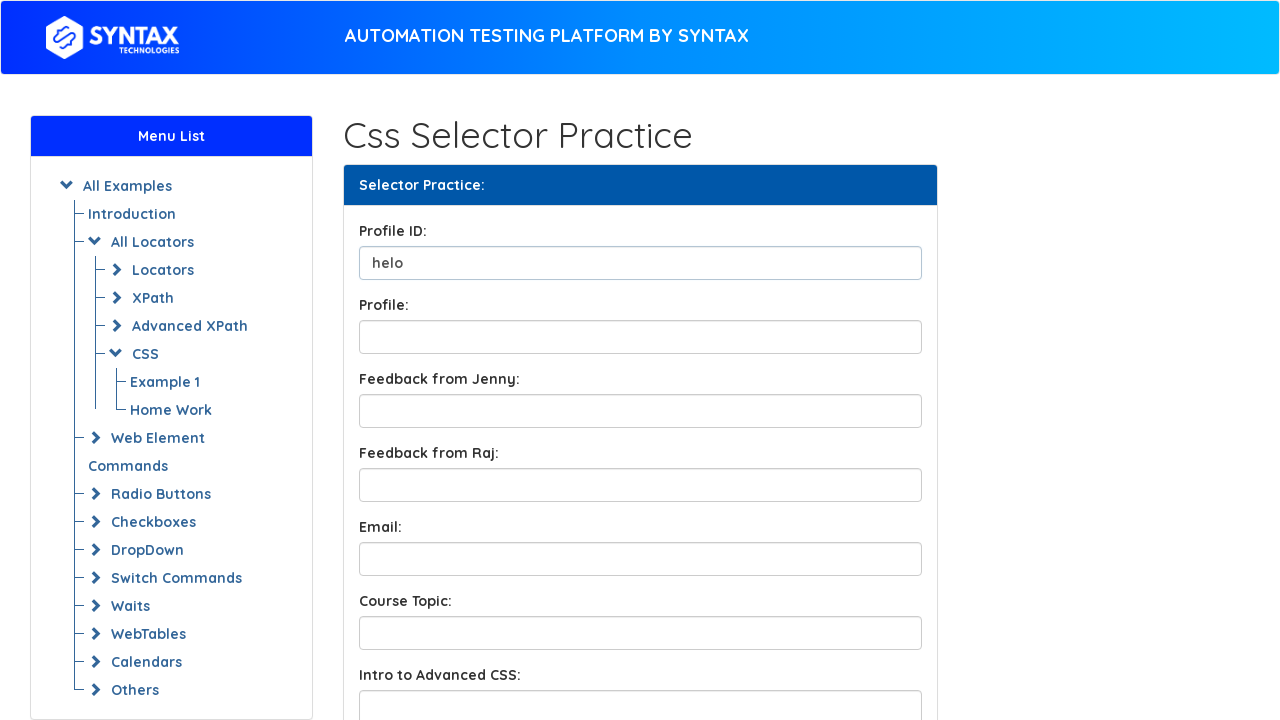

Filled profile box with 'abracadabra' using ID CSS selector on input#profileBox
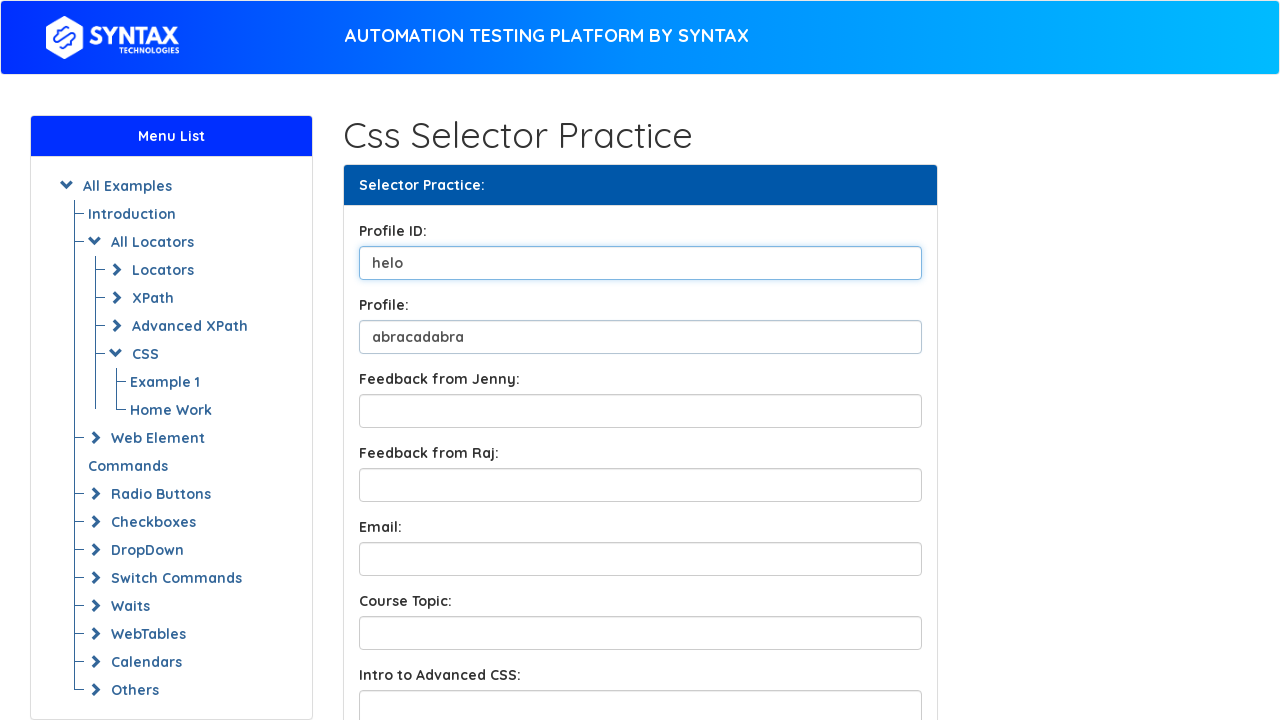

Filled feedback box with 'the website is too slow' using class selector on input.form-control.feedbackBox1
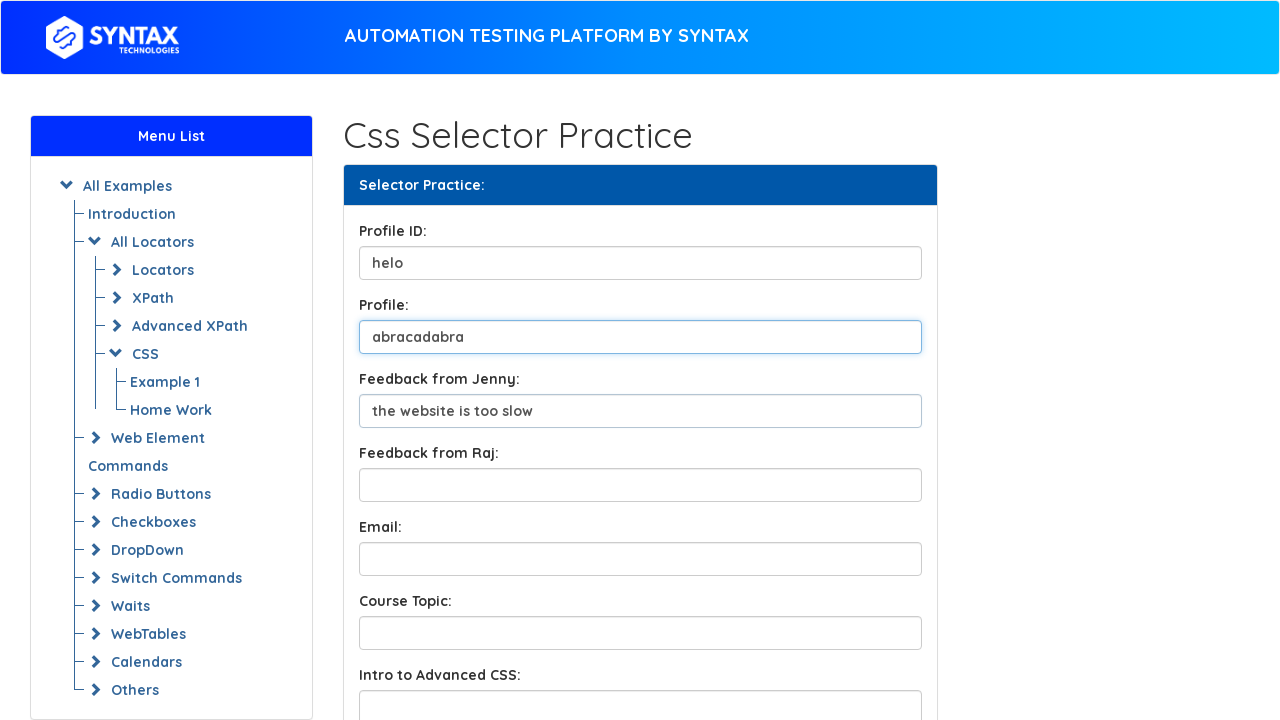

Filled course topic input with 'selenium' using attribute contains selector on input[name*='contentInput']
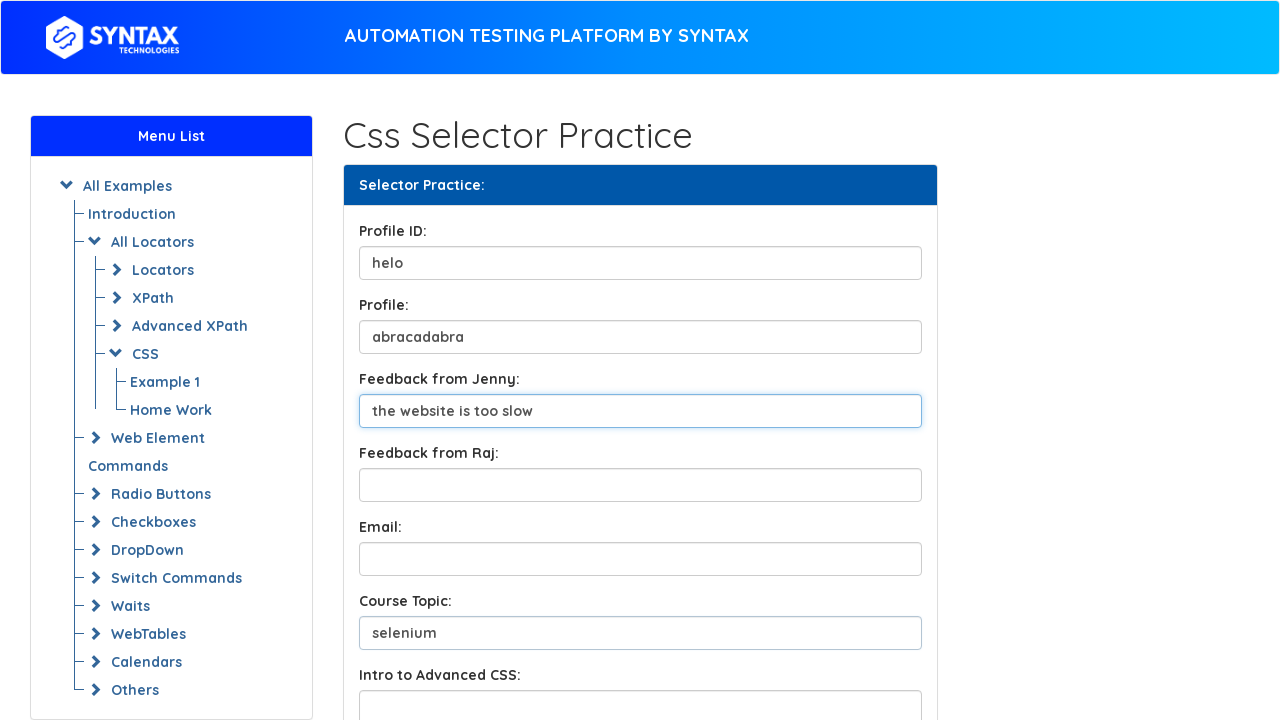

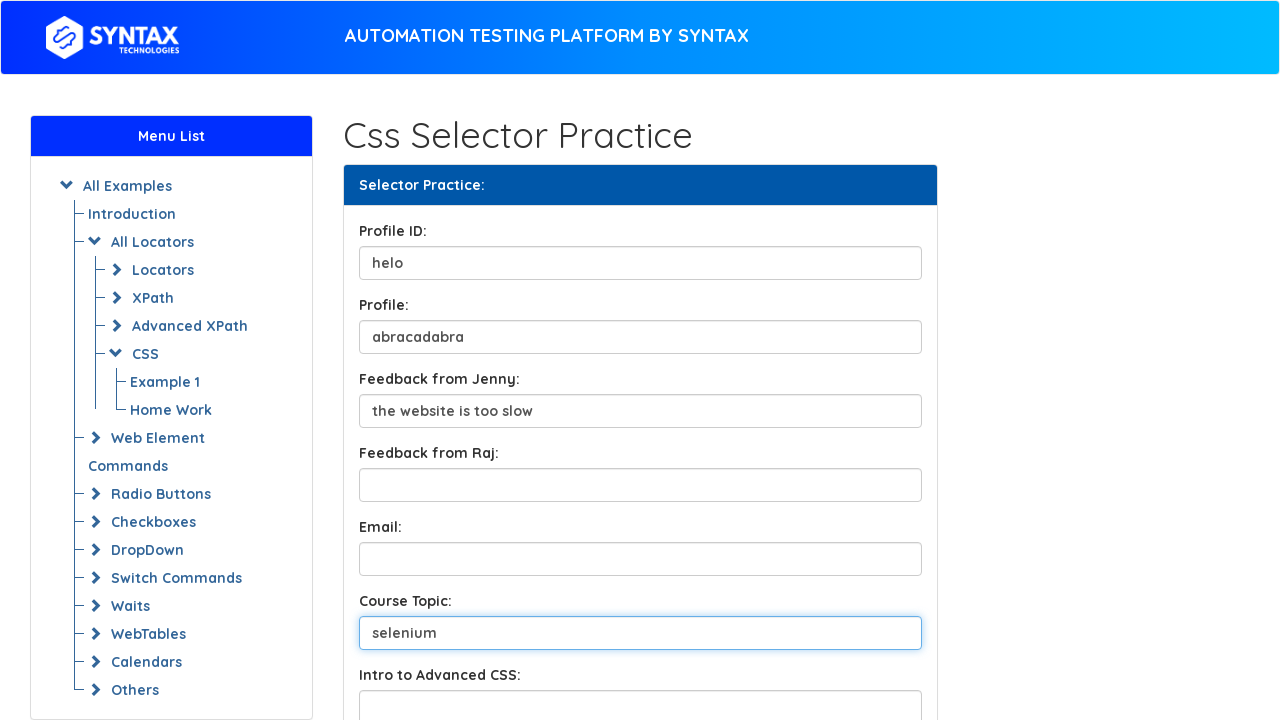